Tests the jQuery UI selectable widget by performing click and hold actions on multiple list items within an iframe to select them

Starting URL: https://jqueryui.com/selectable/

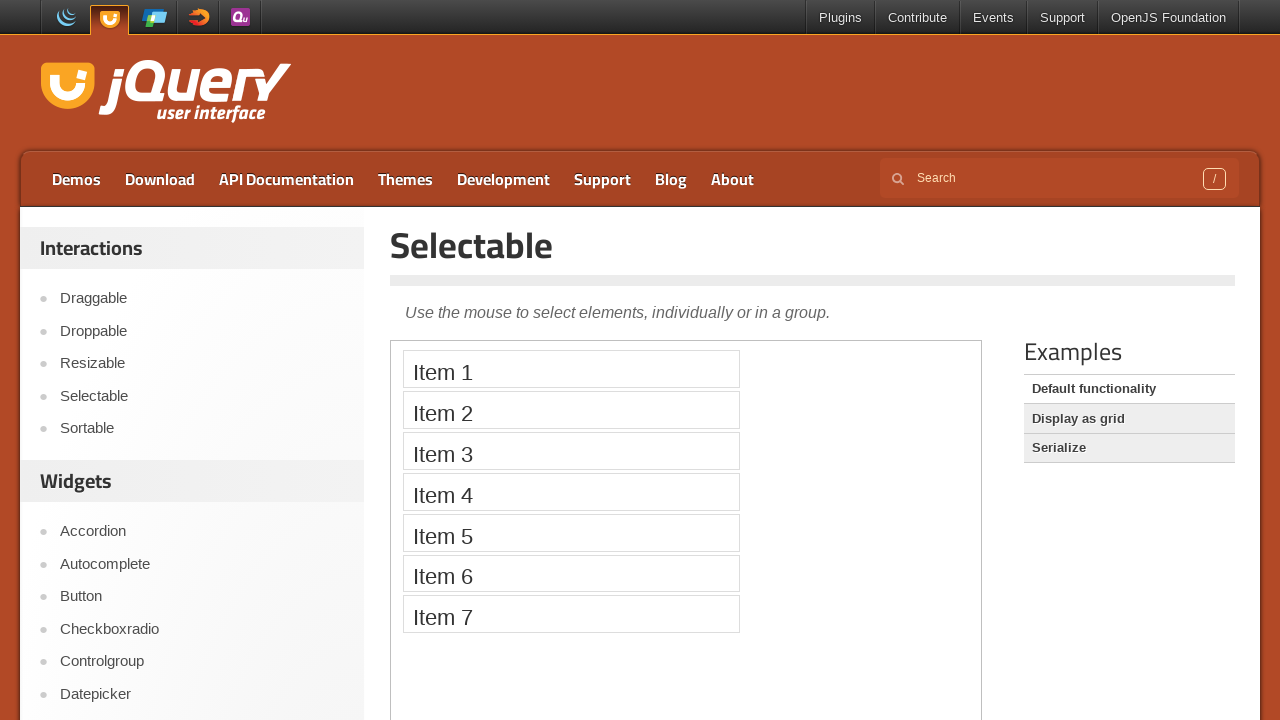

Located the demo iframe for selectable widget
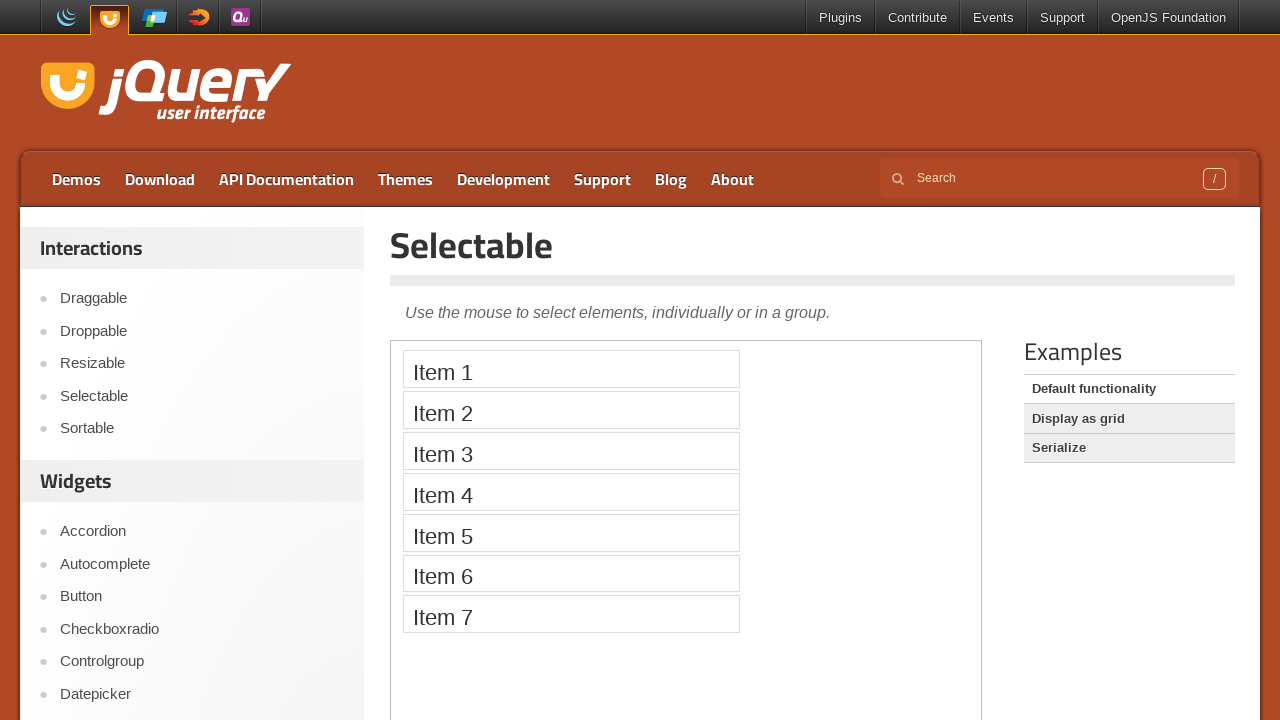

Located Item 1 in the selectable list
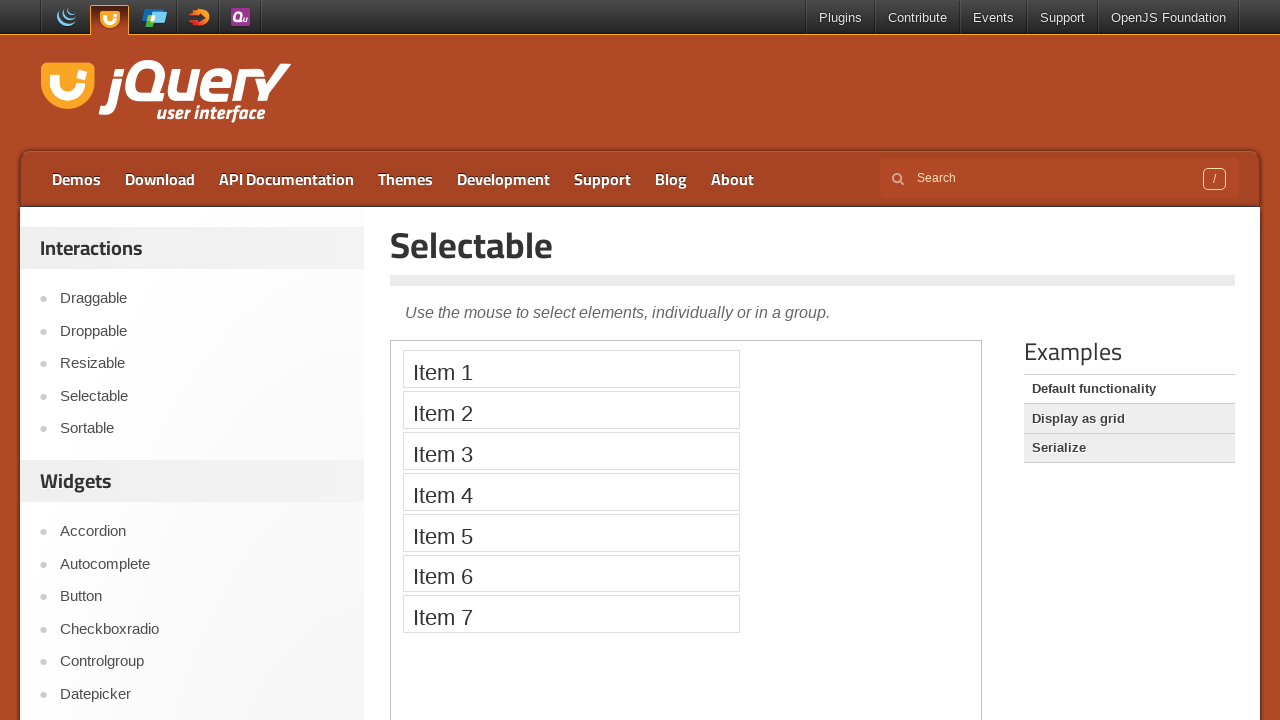

Located Item 2 in the selectable list
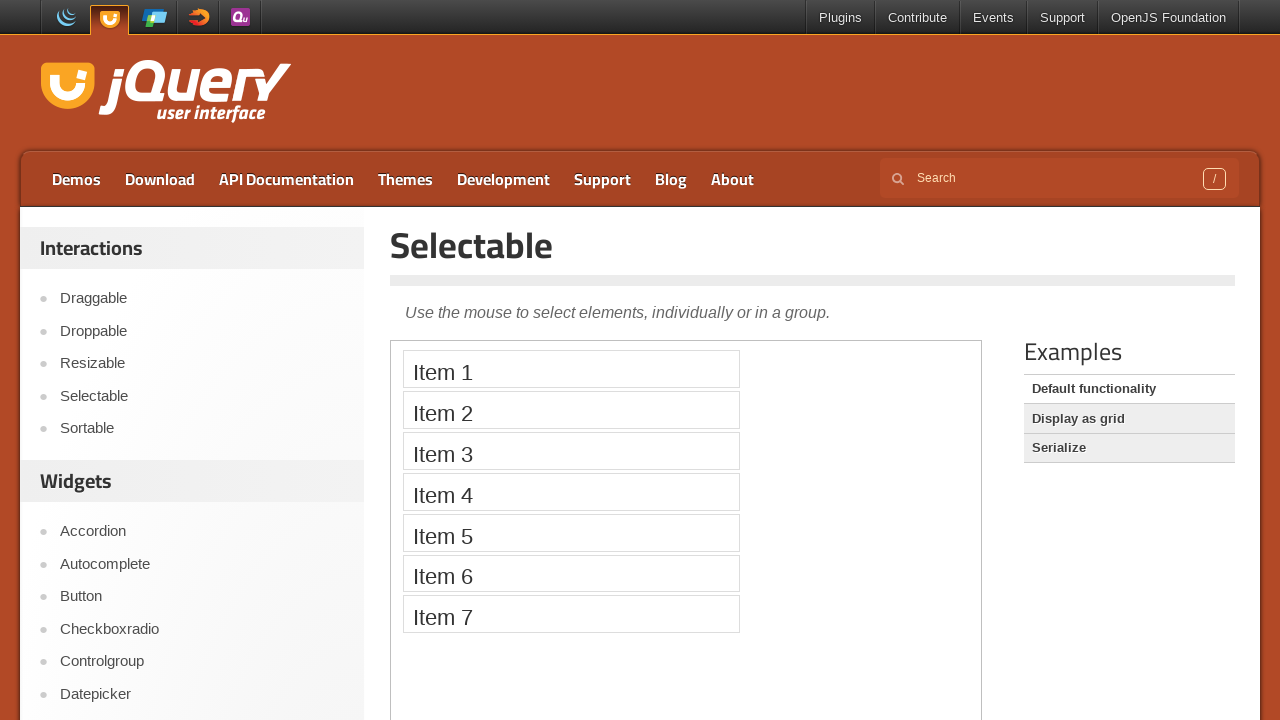

Retrieved bounding box for Item 1
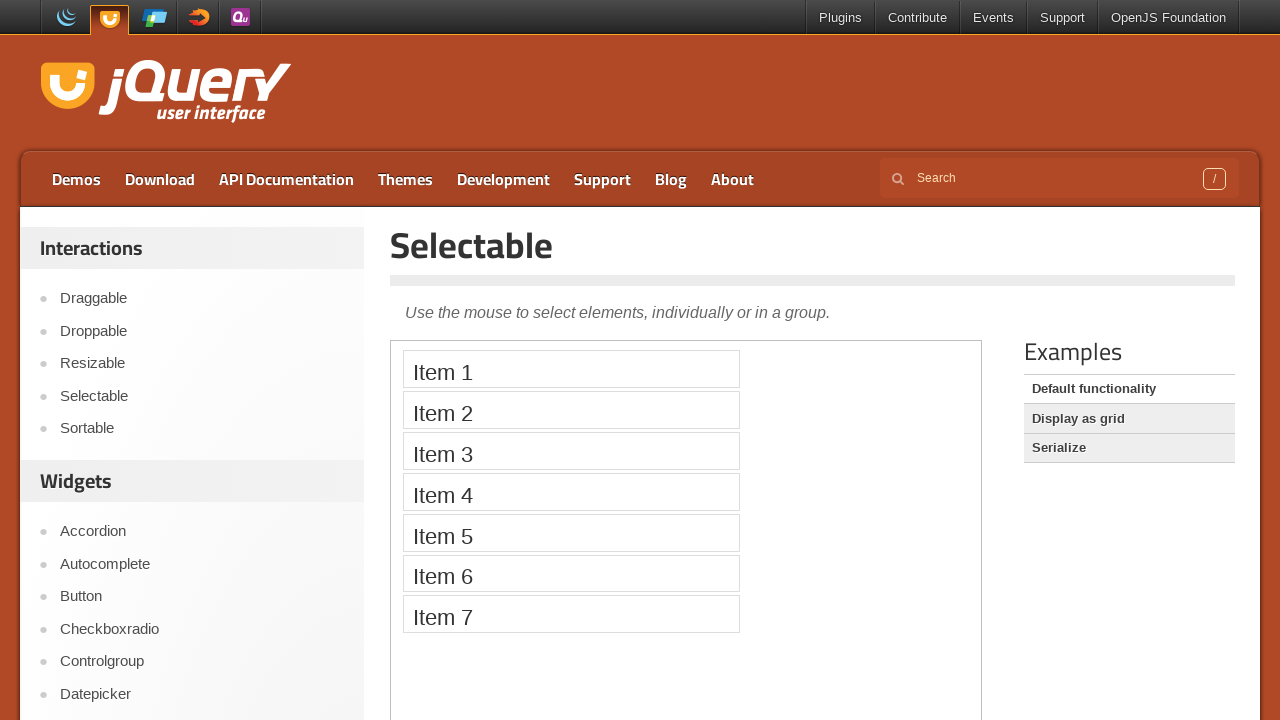

Retrieved bounding box for Item 2
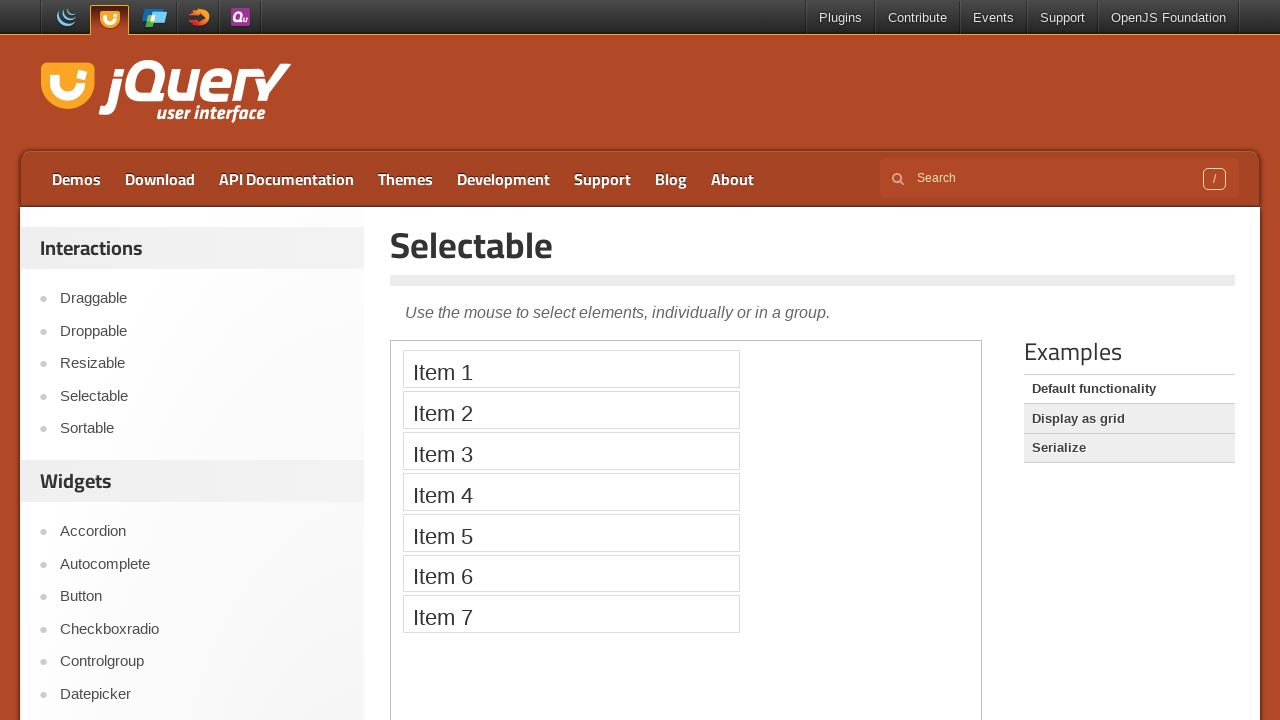

Clicked Item 1 with Control modifier to select it at (571, 369) on iframe.demo-frame >> nth=0 >> internal:control=enter-frame >> xpath=//li[normali
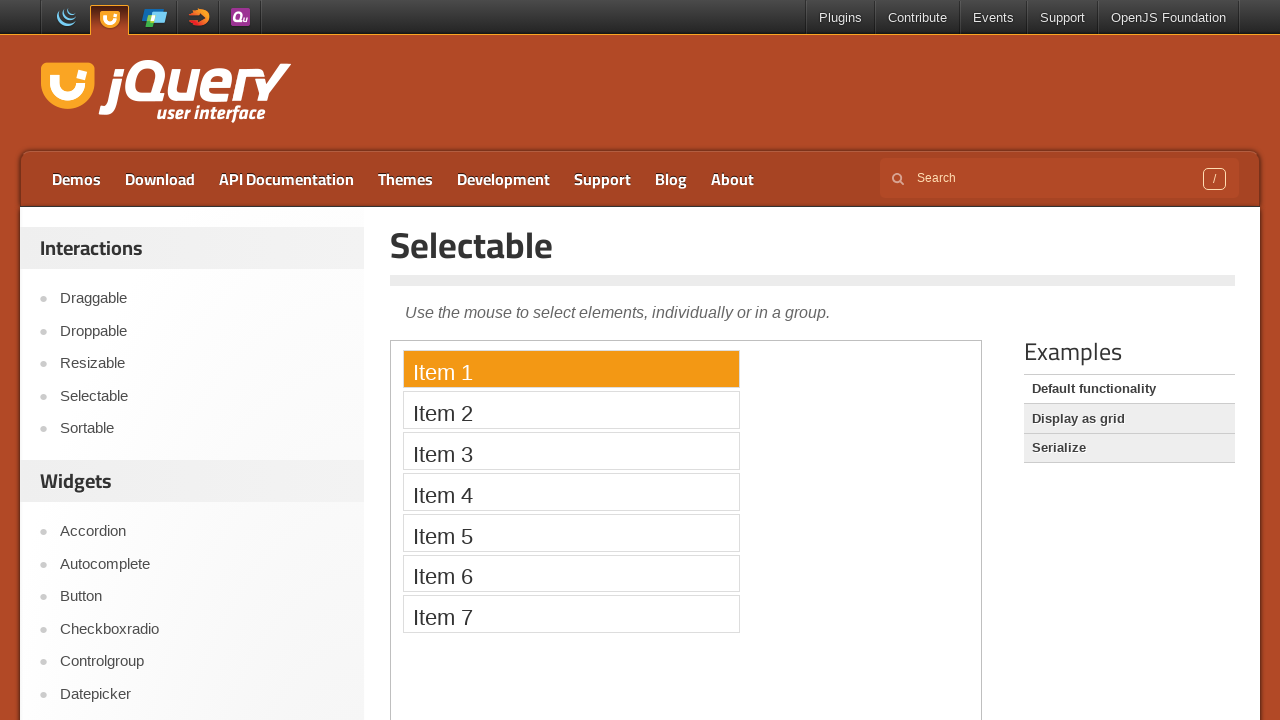

Clicked Item 2 with Control modifier to add to selection at (571, 410) on iframe.demo-frame >> nth=0 >> internal:control=enter-frame >> xpath=//li[normali
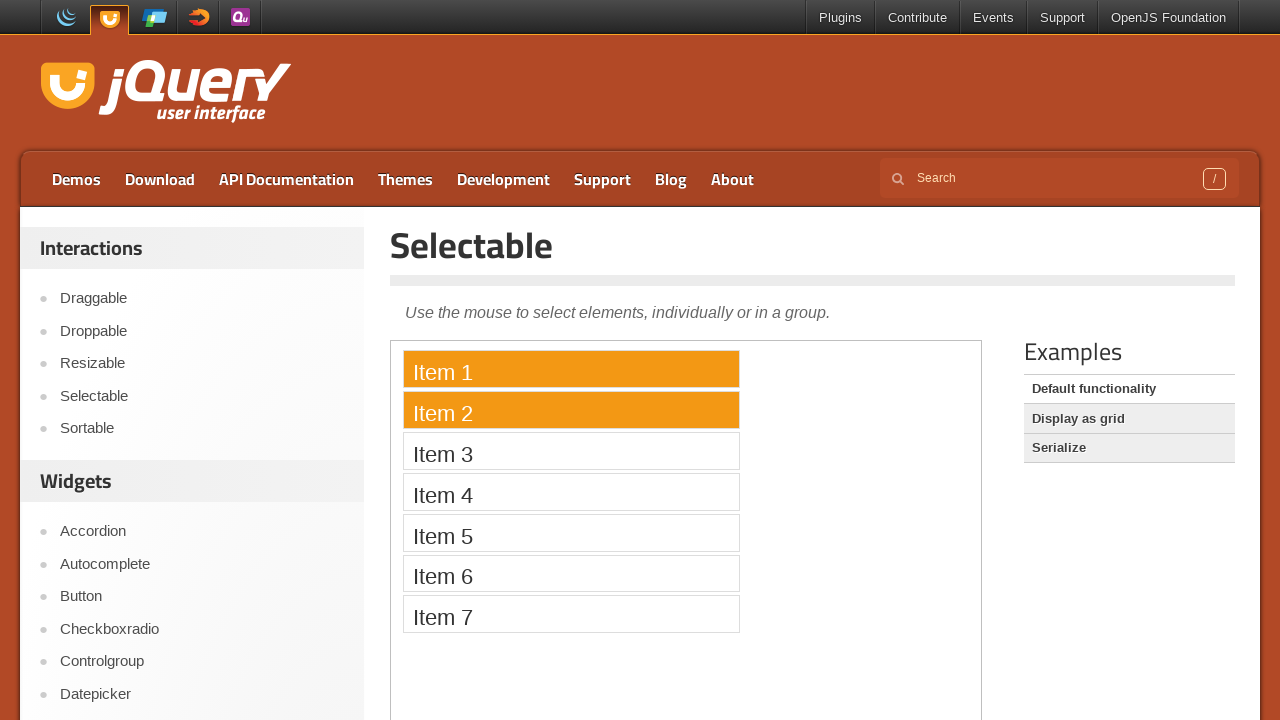

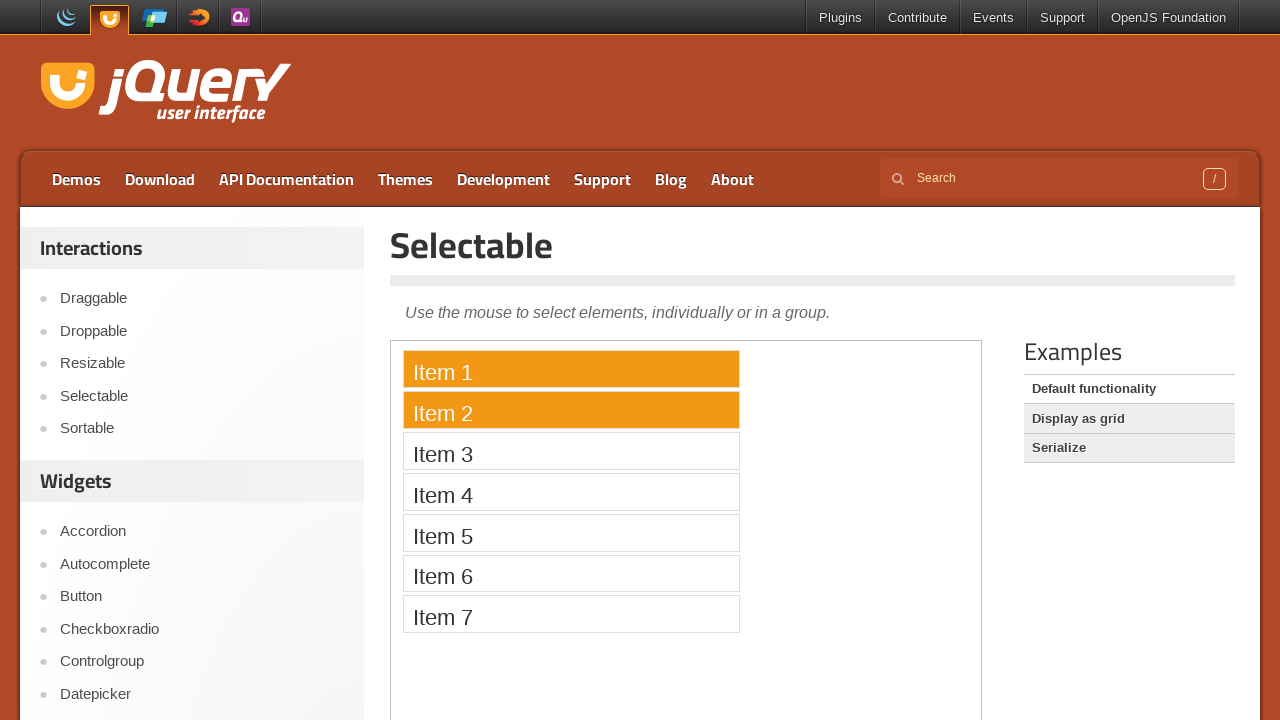